Tests a JavaScript prompt alert by clicking a button to trigger it, entering text into the prompt, accepting it, and verifying the entered text is displayed.

Starting URL: https://automationfc.github.io/basic-form/index.html

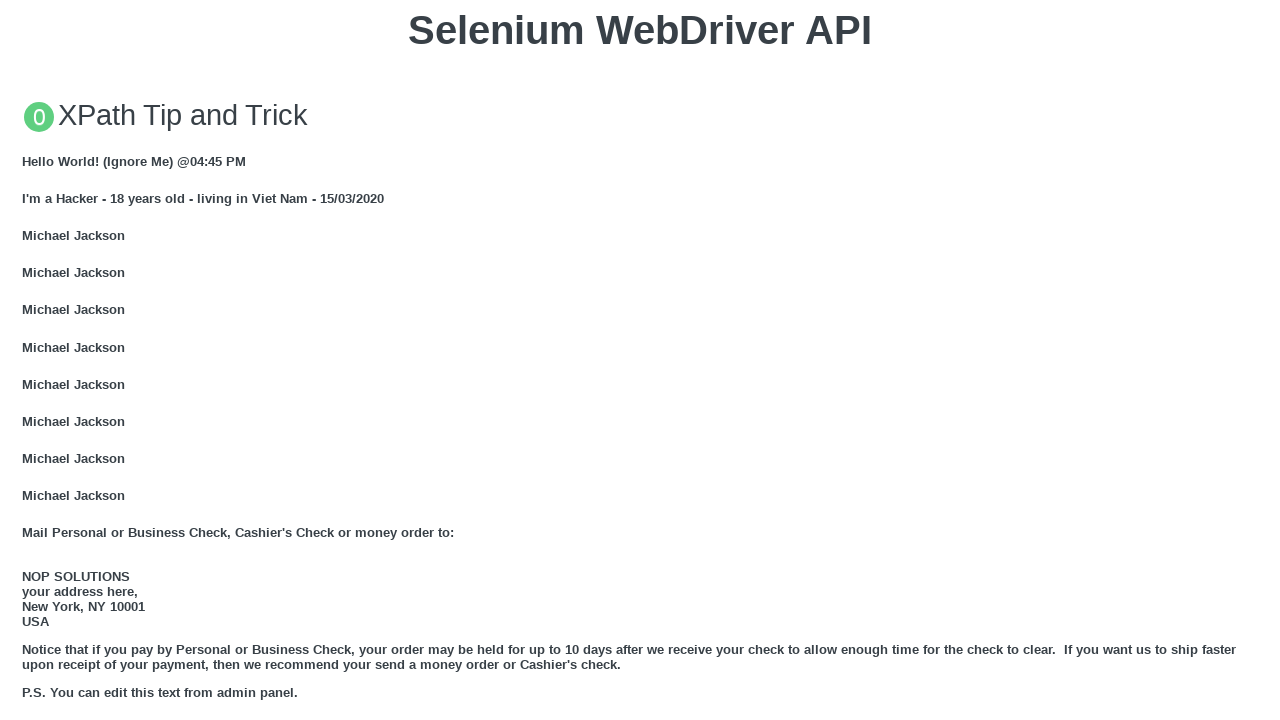

Registered dialog handler to accept prompt with text 'Selenium WebDriver'
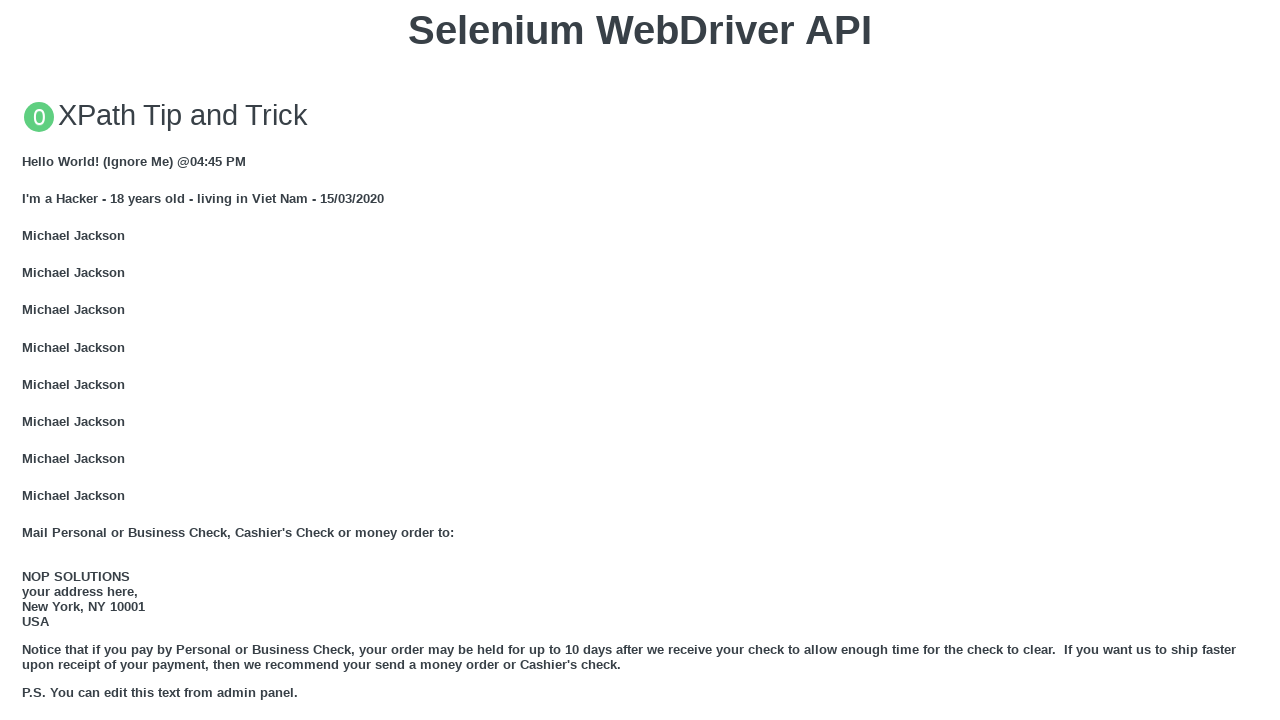

Clicked button to trigger JavaScript prompt alert at (640, 360) on xpath=//button[text()='Click for JS Prompt']
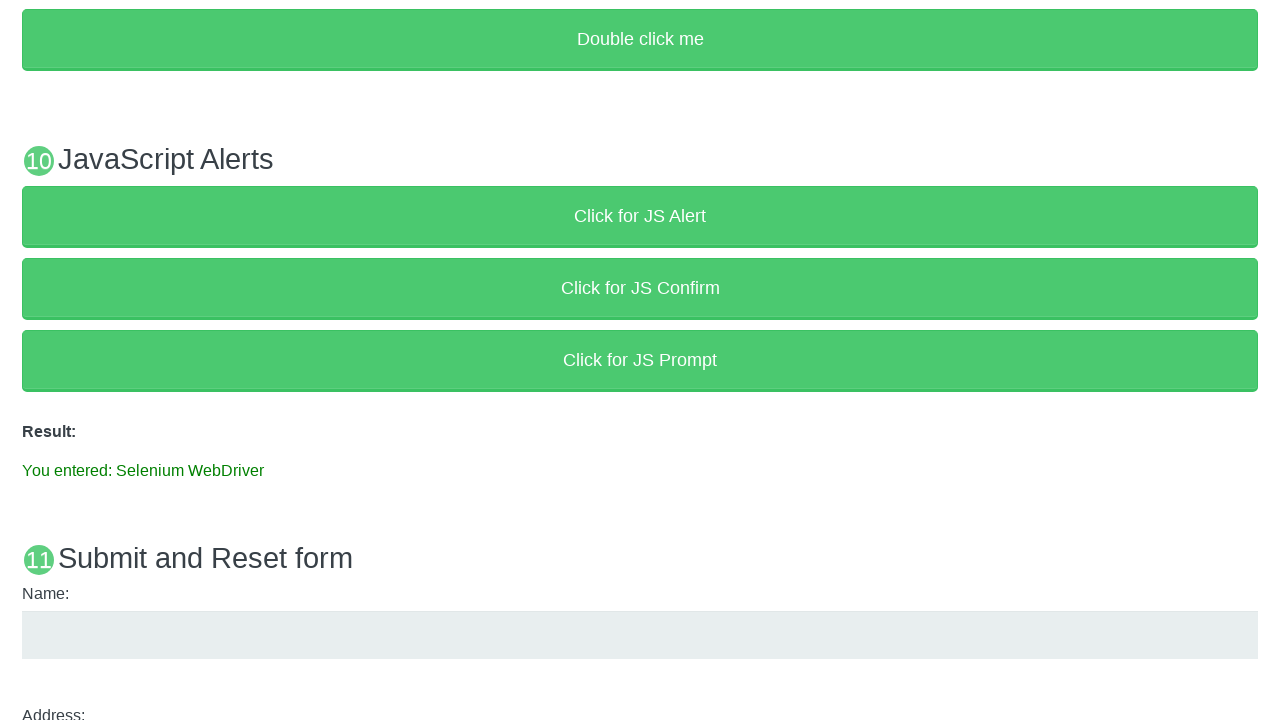

Result element appeared after accepting prompt
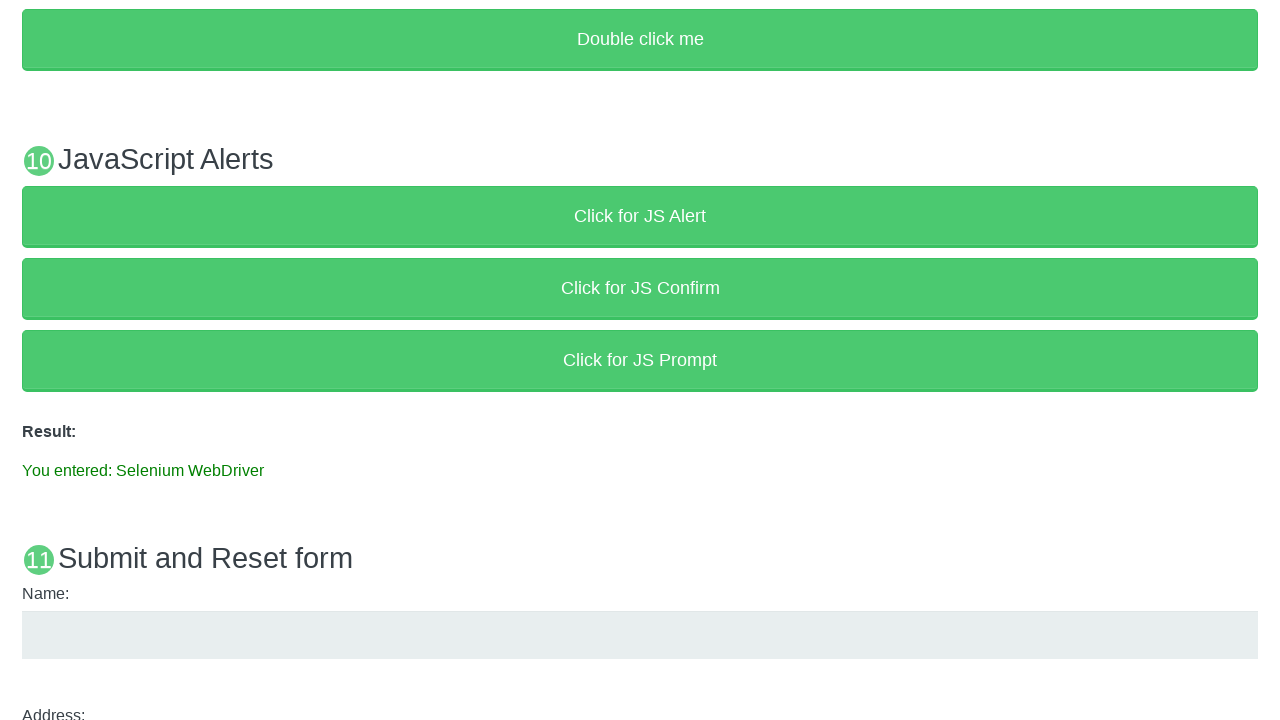

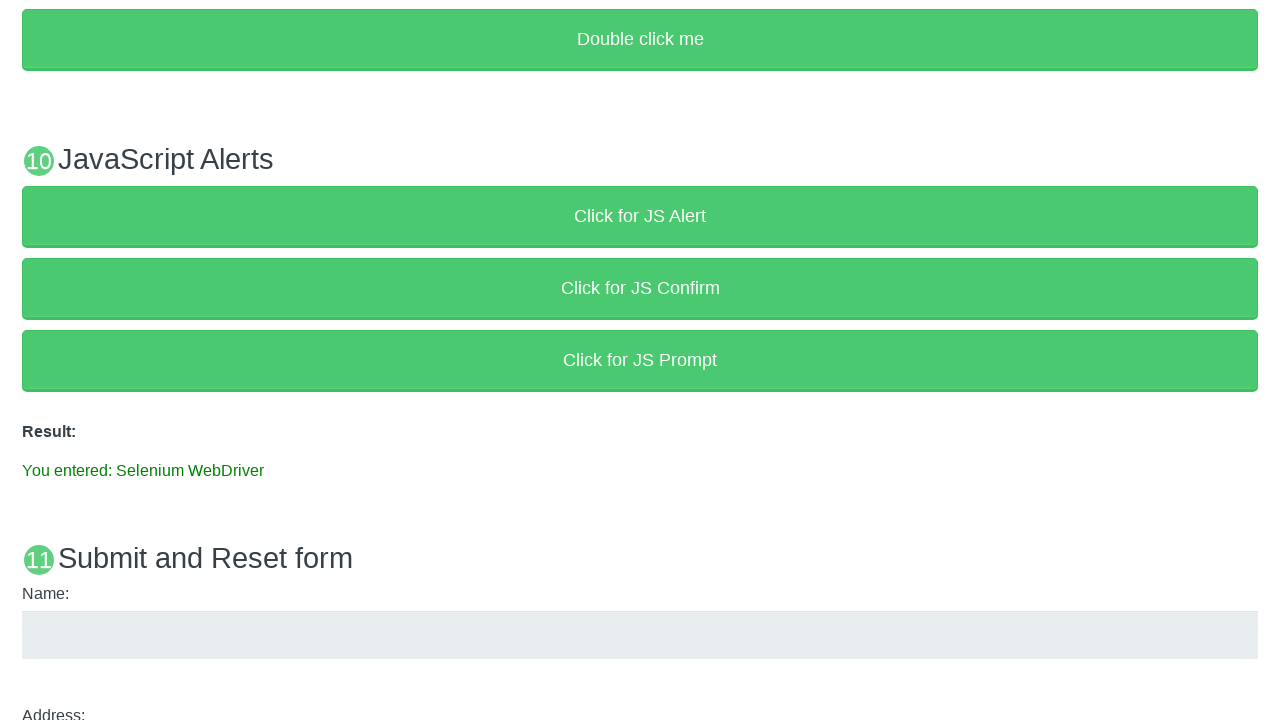